Tests date picker functionality by opening a calendar widget, navigating to a future month/year (June 2026), and selecting a specific date (1st)

Starting URL: https://seleniumpractise.blogspot.com/2016/08/how-to-handle-calendar-in-selenium.html

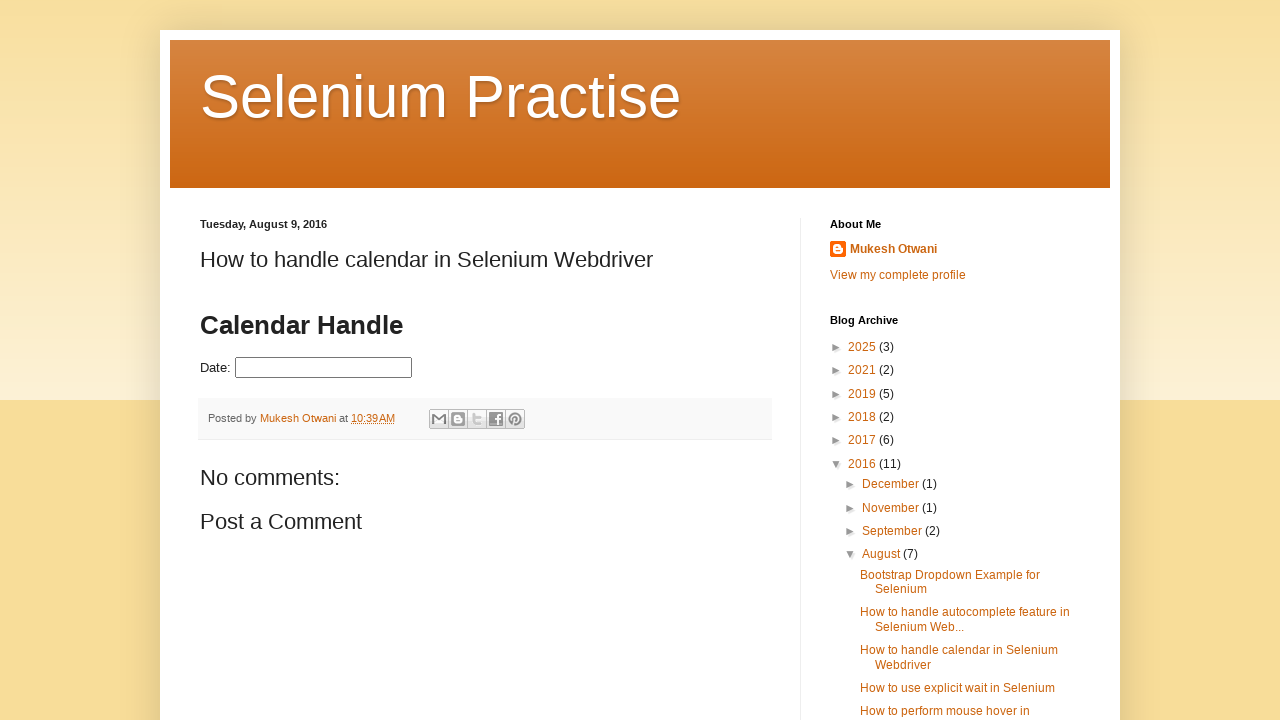

Clicked datepicker input to open calendar widget at (324, 368) on input#datepicker
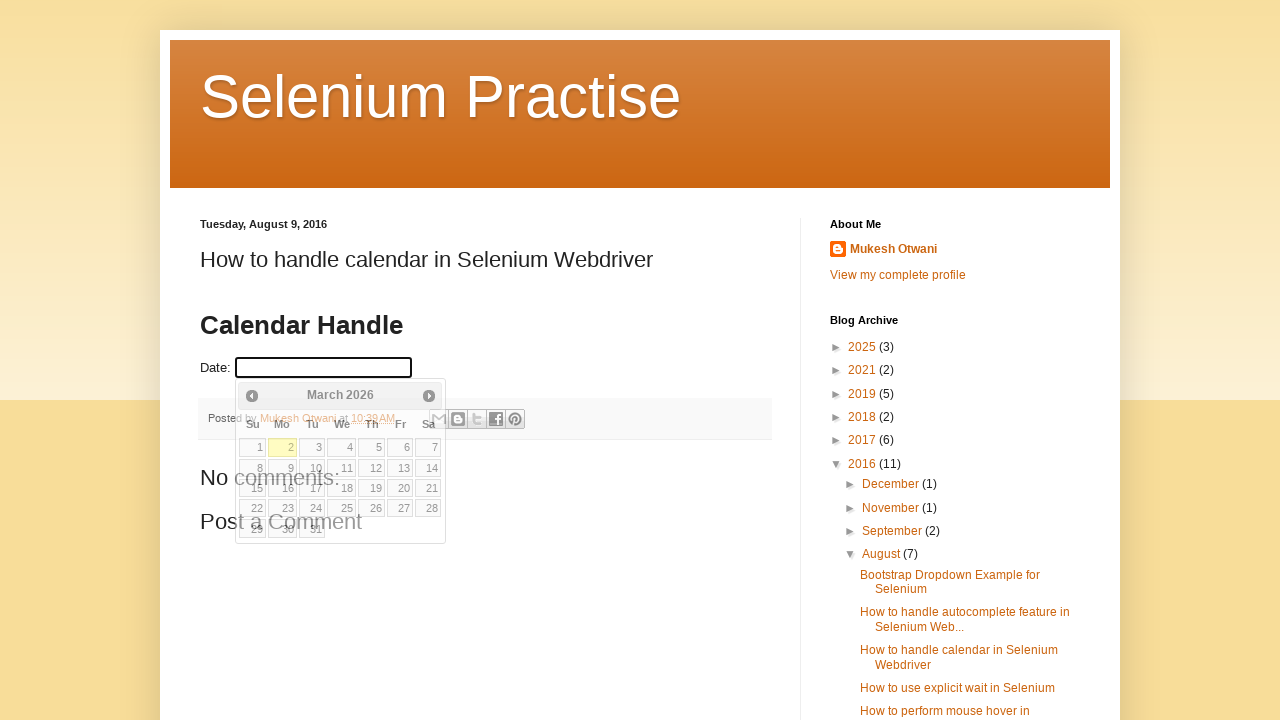

Retrieved current month: March
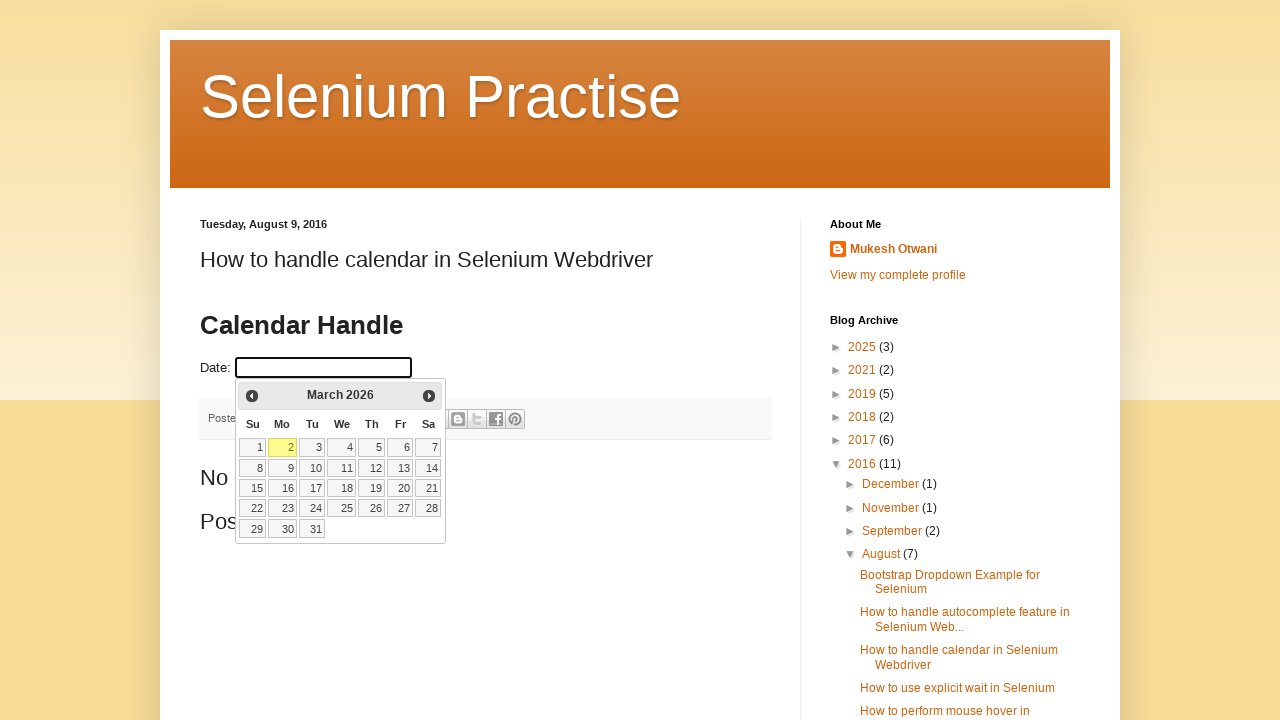

Retrieved current year: 2026
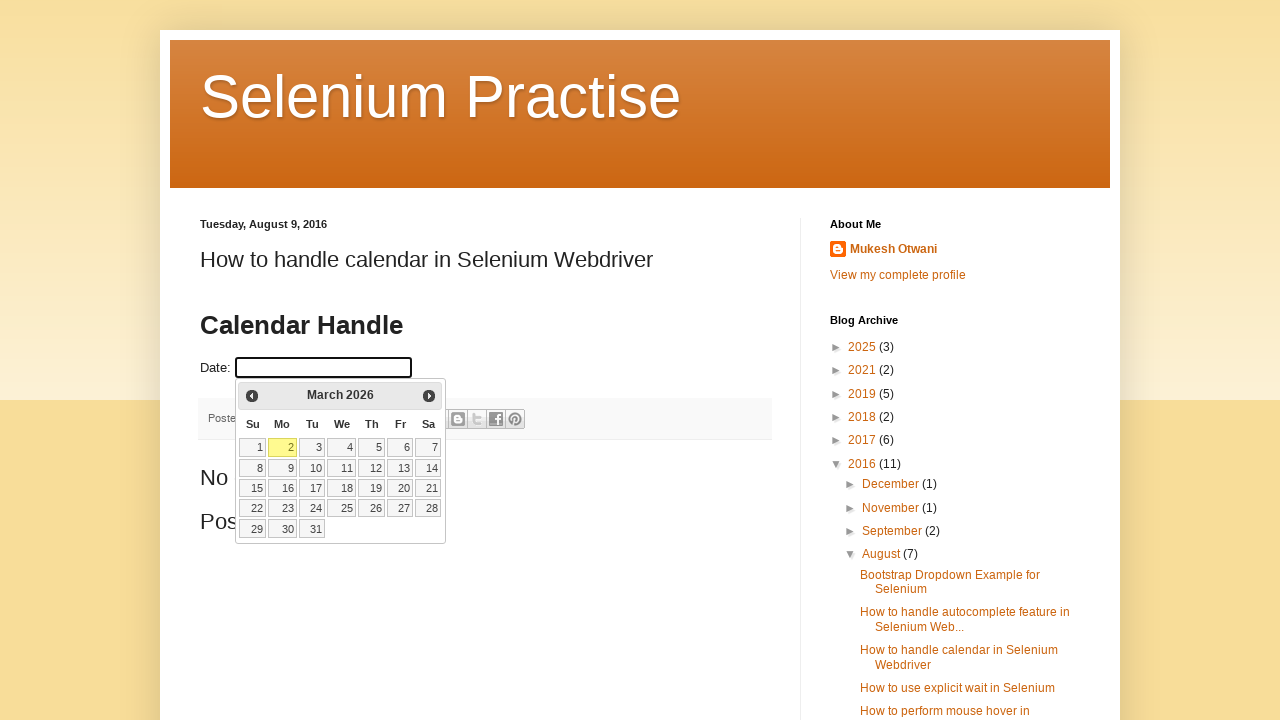

Clicked next month navigation arrow at (429, 396) on .ui-icon.ui-icon-circle-triangle-e
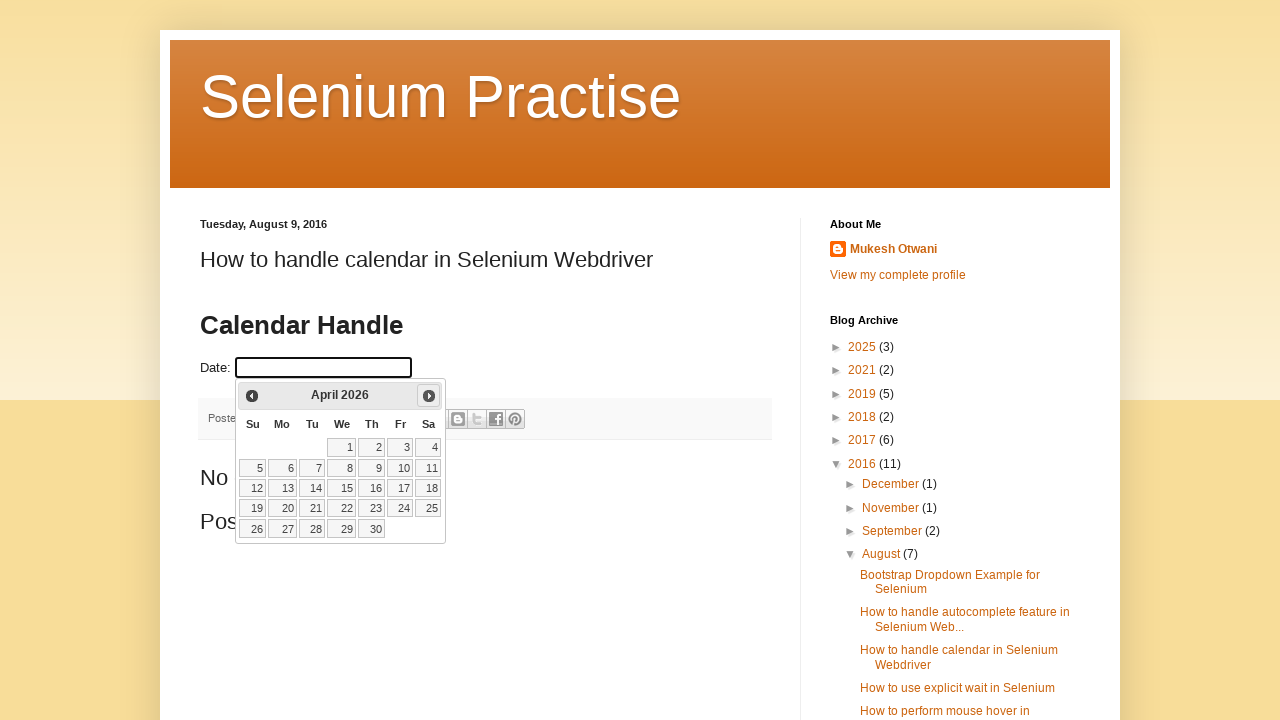

Retrieved current month: April
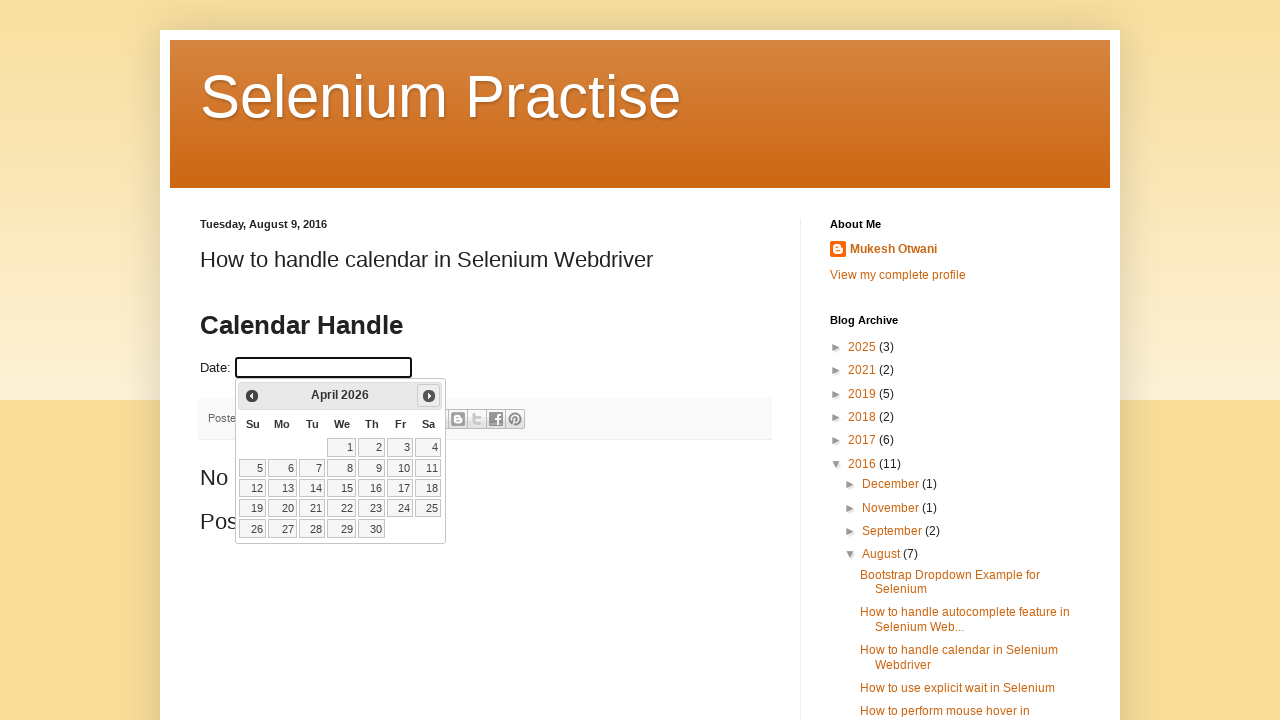

Retrieved current year: 2026
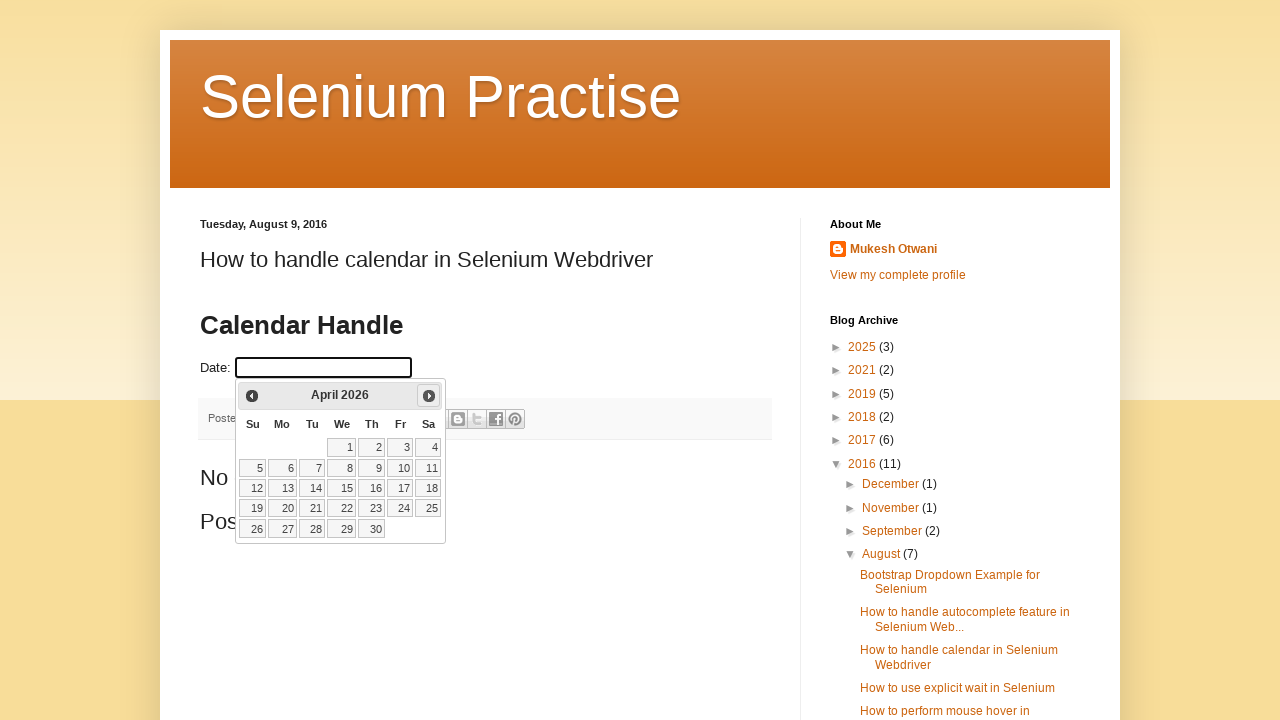

Clicked next month navigation arrow at (429, 396) on .ui-icon.ui-icon-circle-triangle-e
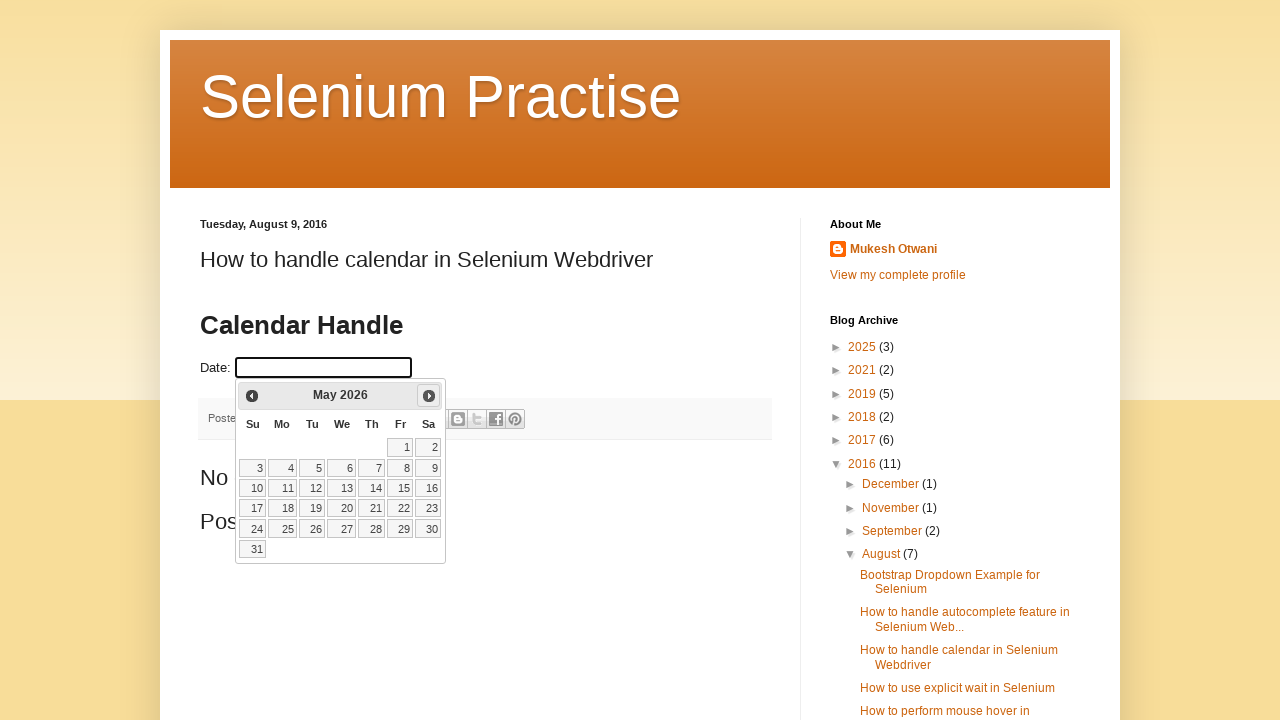

Retrieved current month: May
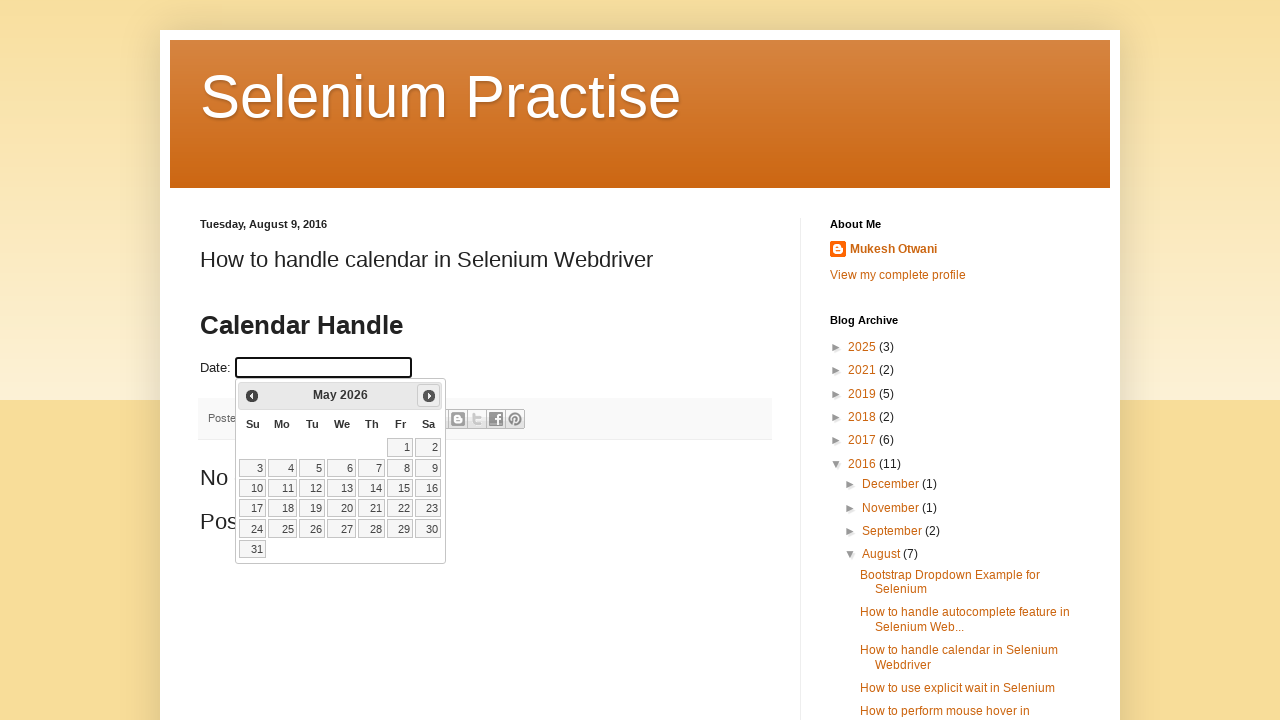

Retrieved current year: 2026
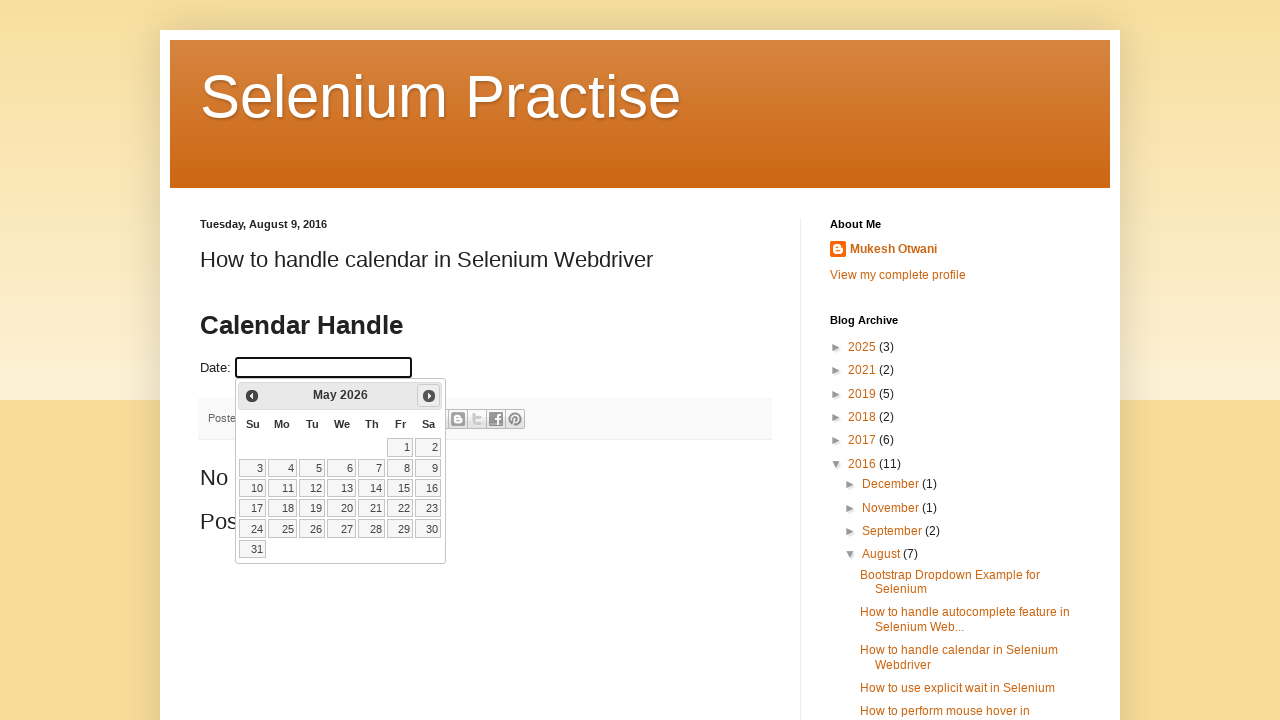

Clicked next month navigation arrow at (429, 396) on .ui-icon.ui-icon-circle-triangle-e
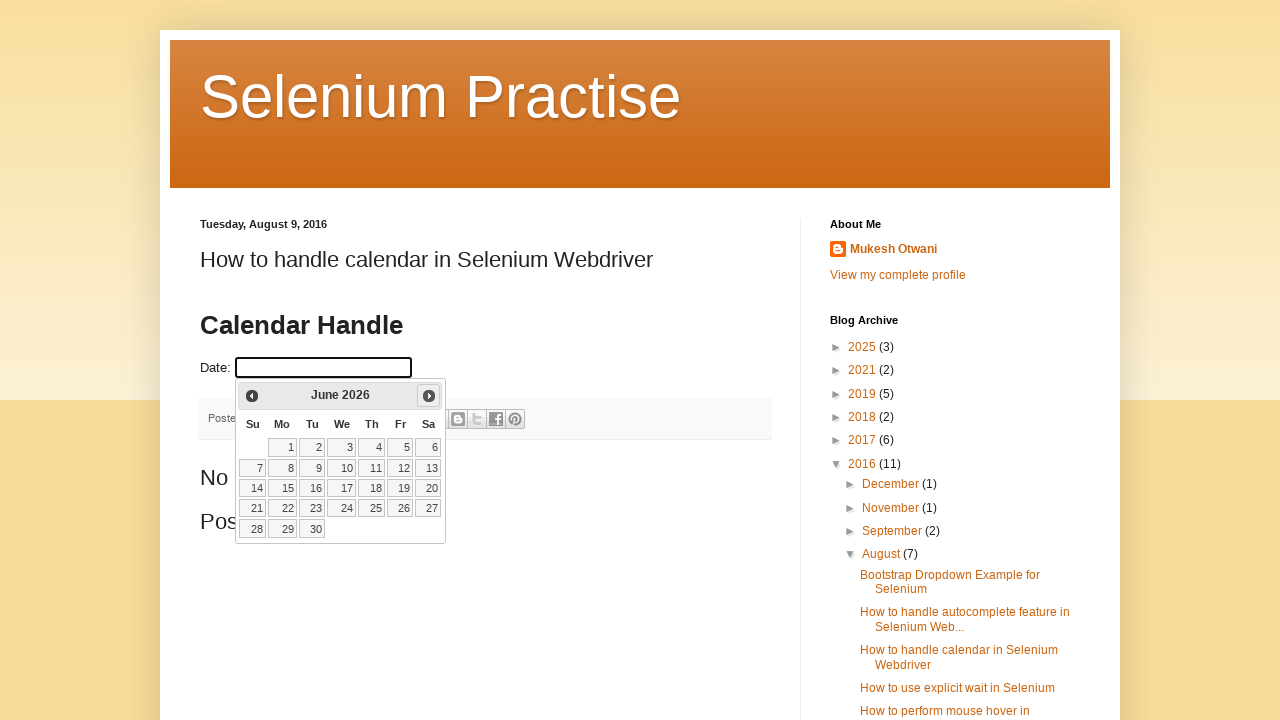

Retrieved current month: June
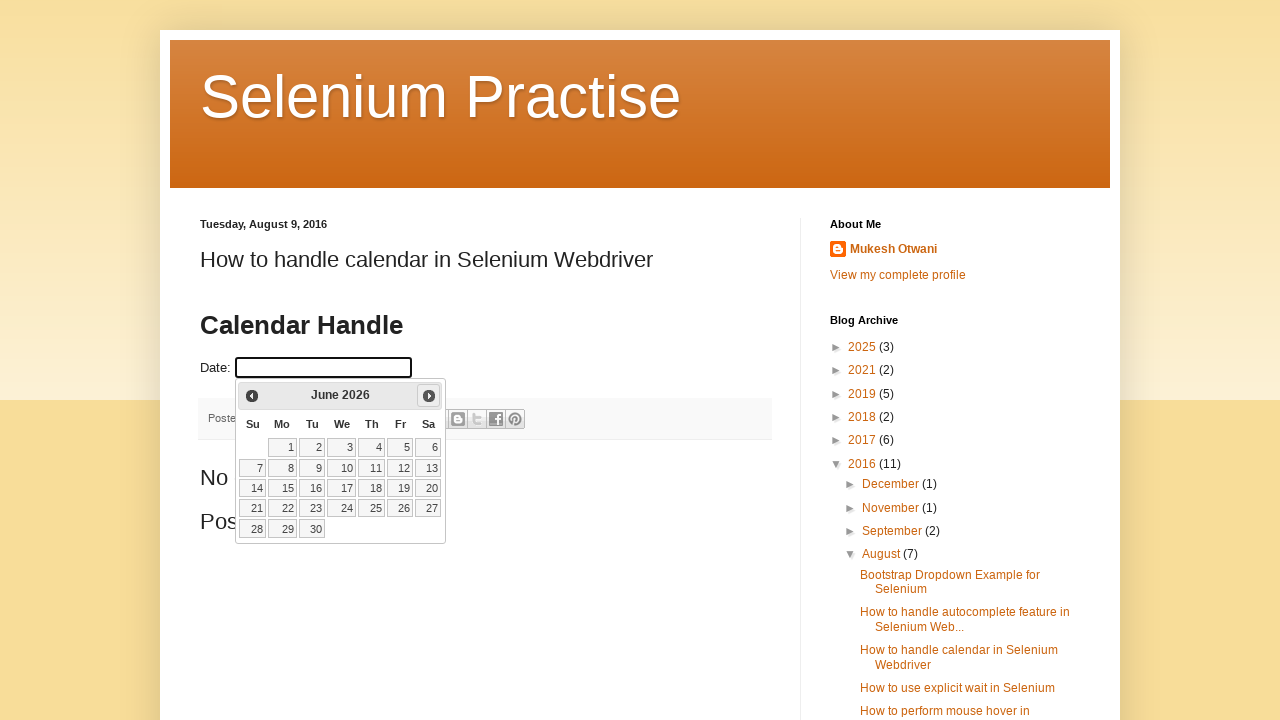

Retrieved current year: 2026
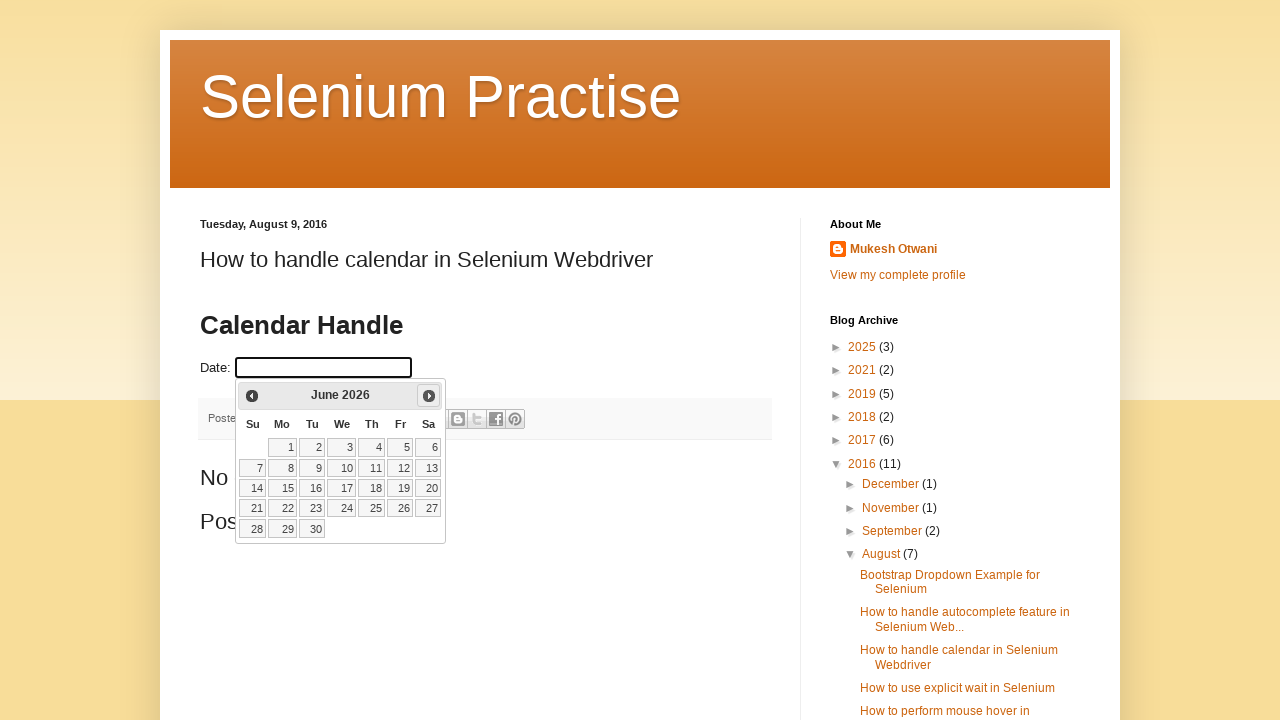

Reached target month/year: June 2026
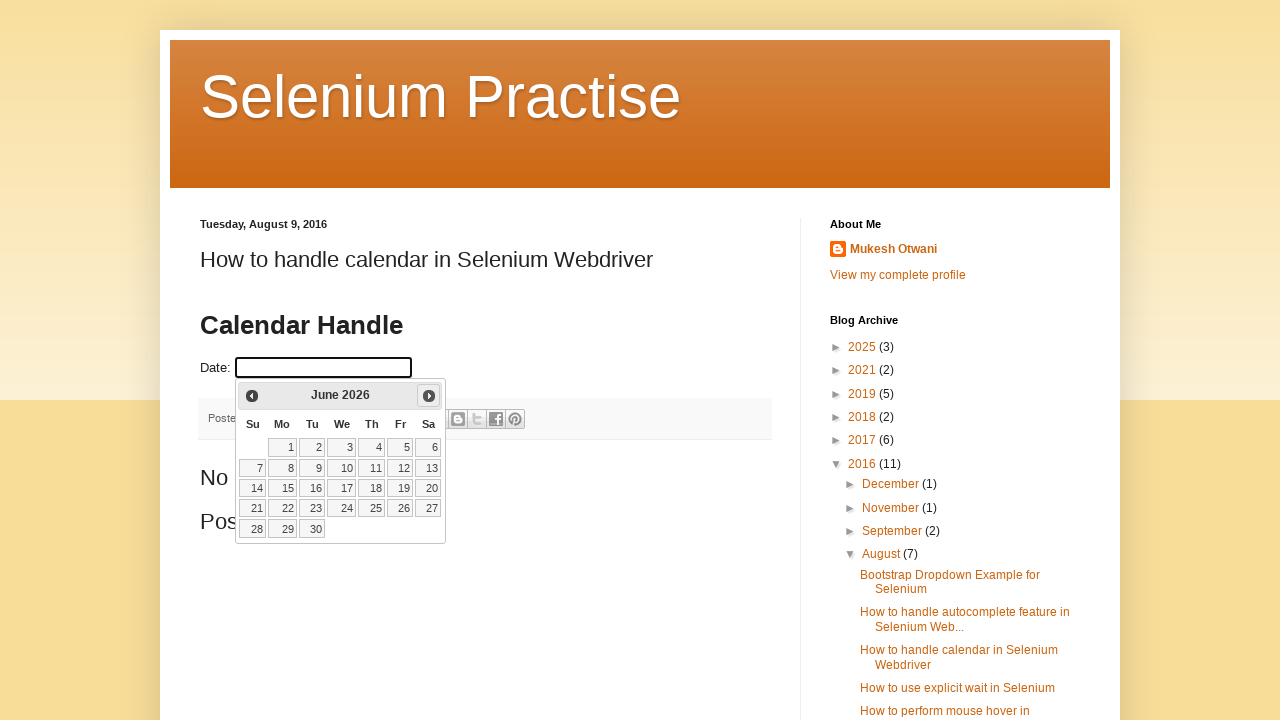

Located all available date elements in calendar
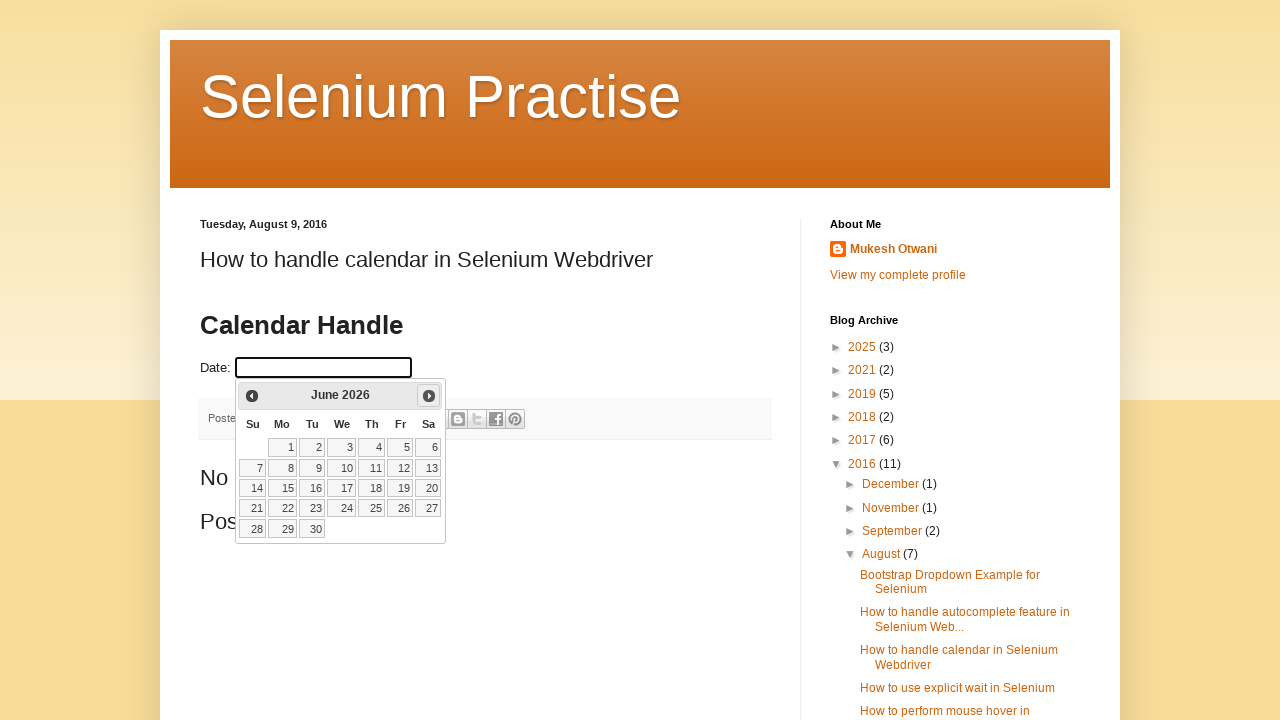

Counted 30 available dates in calendar
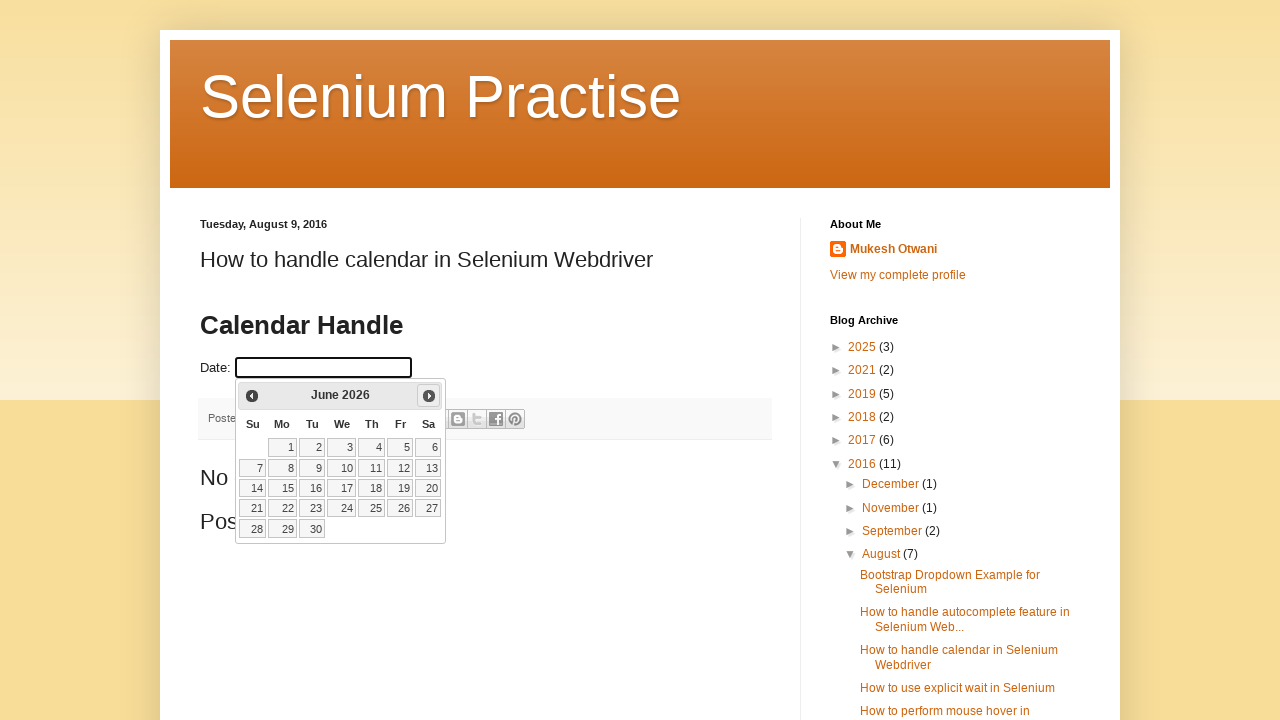

Selected date 1 from calendar at (282, 447) on a.ui-state-default >> nth=0
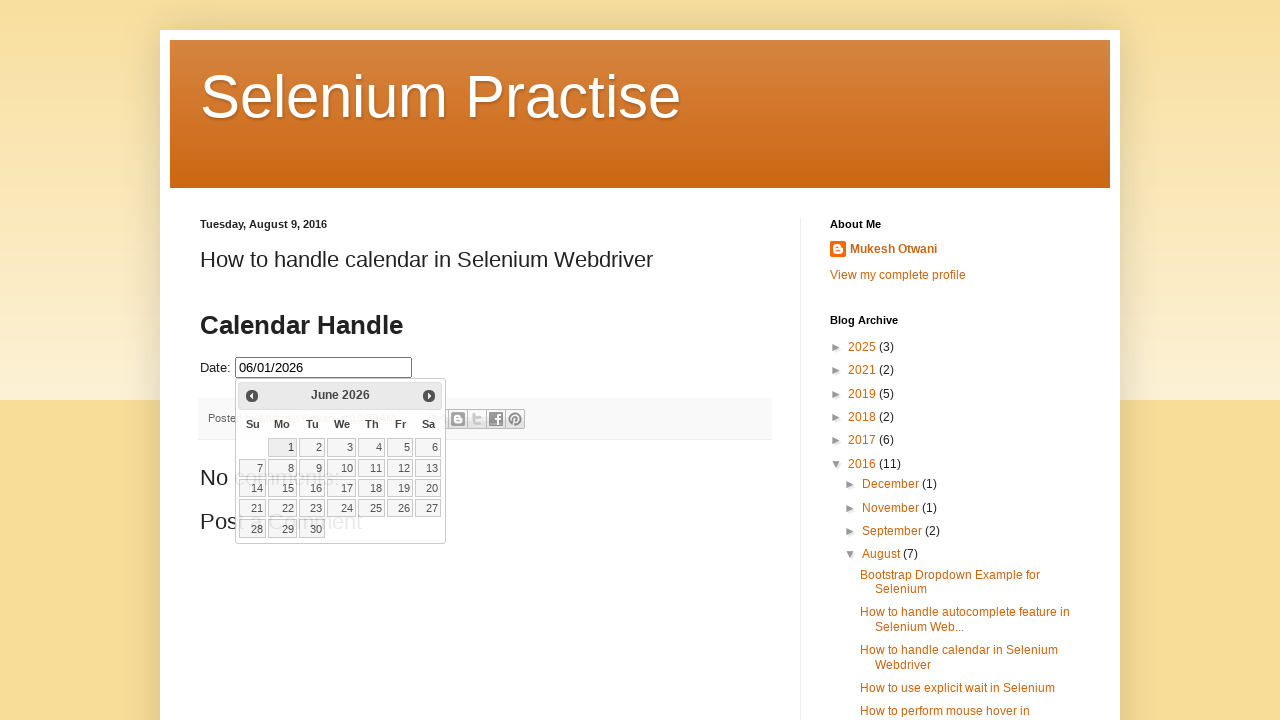

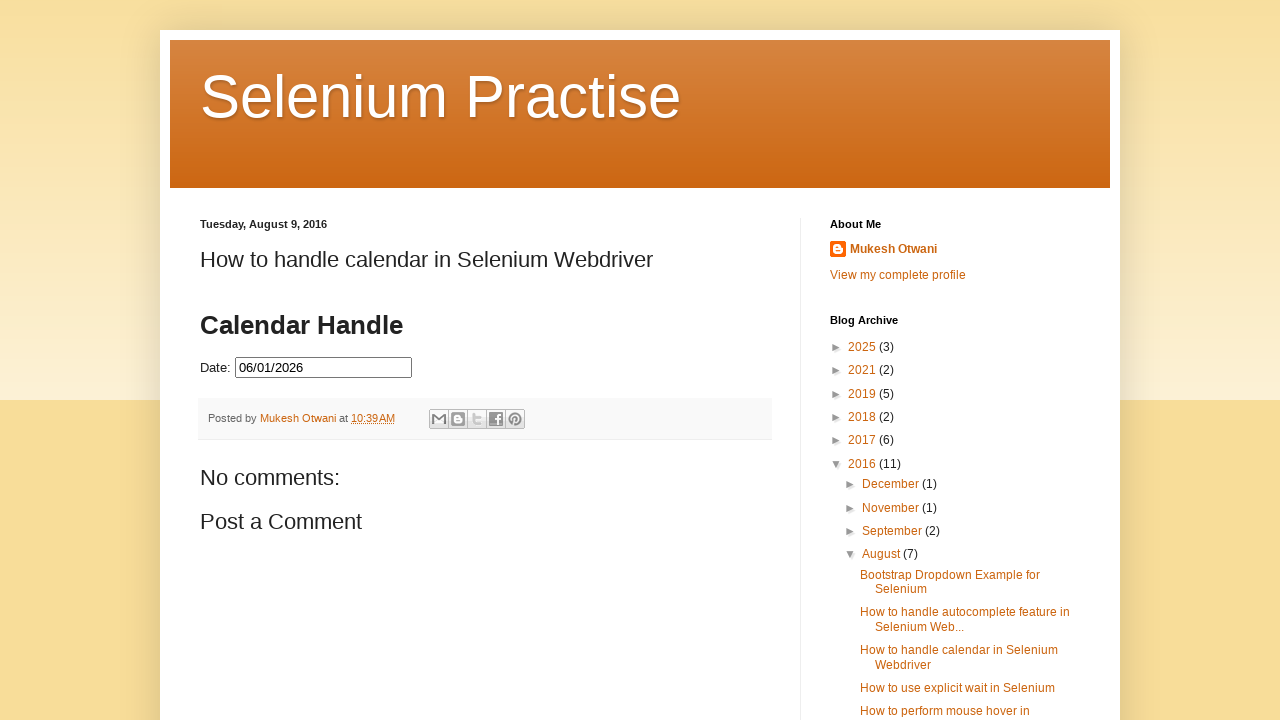